Tests JavaScript prompt alert functionality by clicking the prompt button, entering text into the alert, and accepting it

Starting URL: https://the-internet.herokuapp.com/javascript_alerts

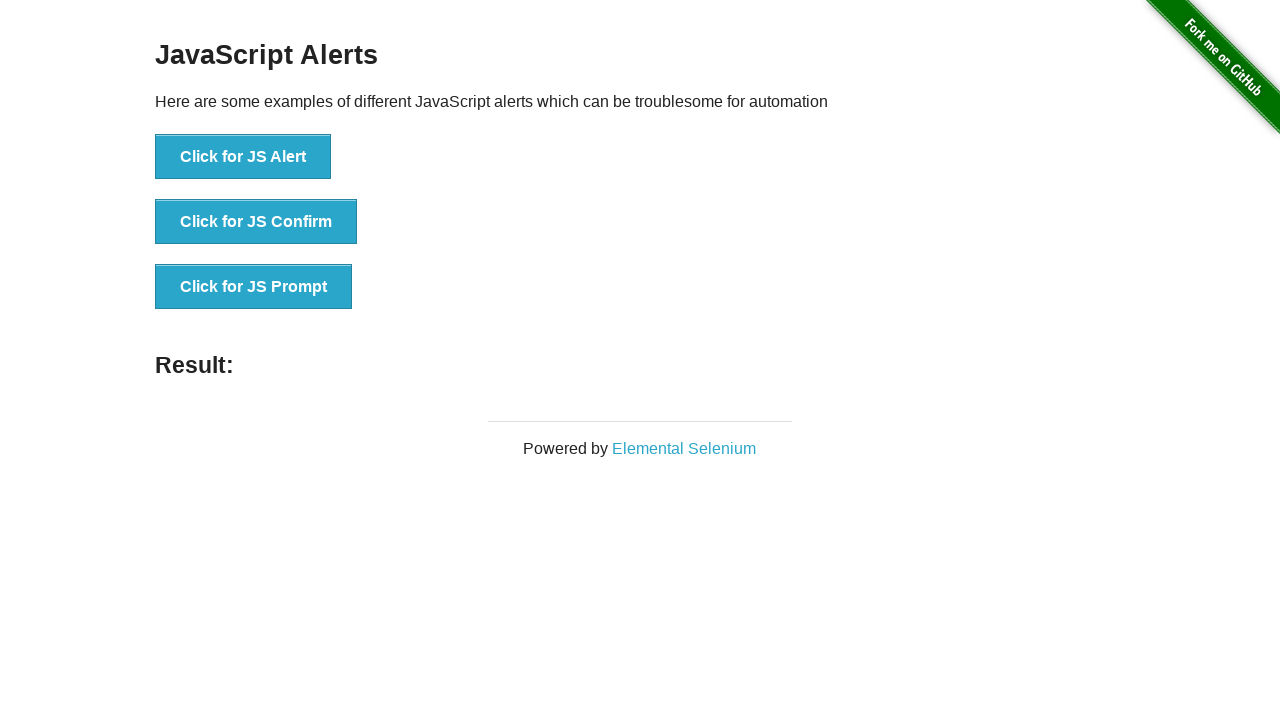

Clicked prompt button to trigger JavaScript prompt alert at (254, 287) on button[onclick='jsPrompt()']
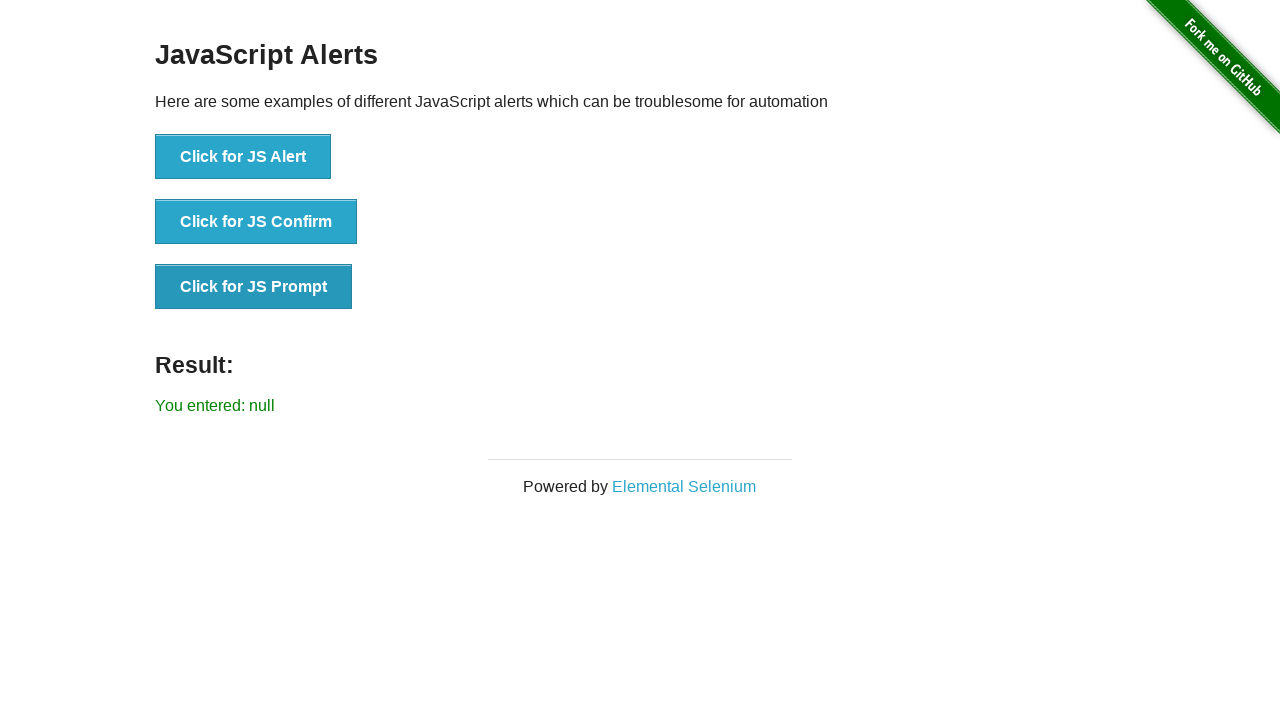

Set up dialog handler to accept prompt with text 'Prompt Alert ...!'
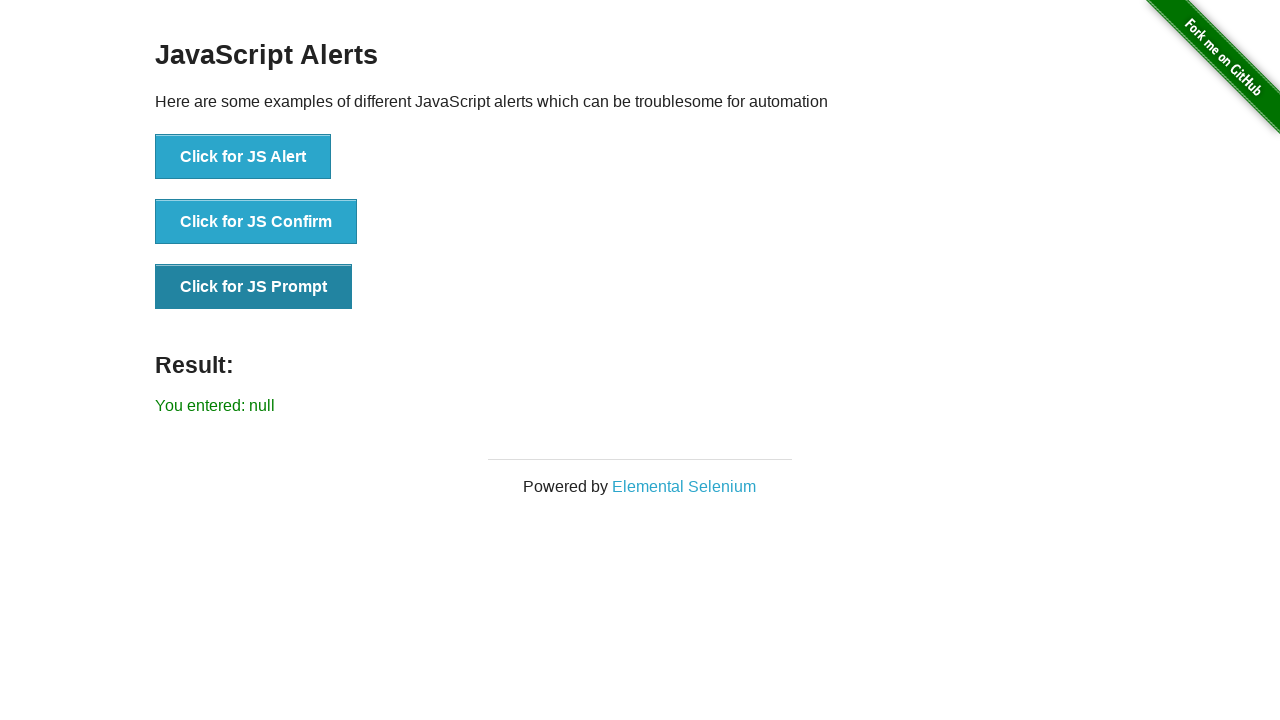

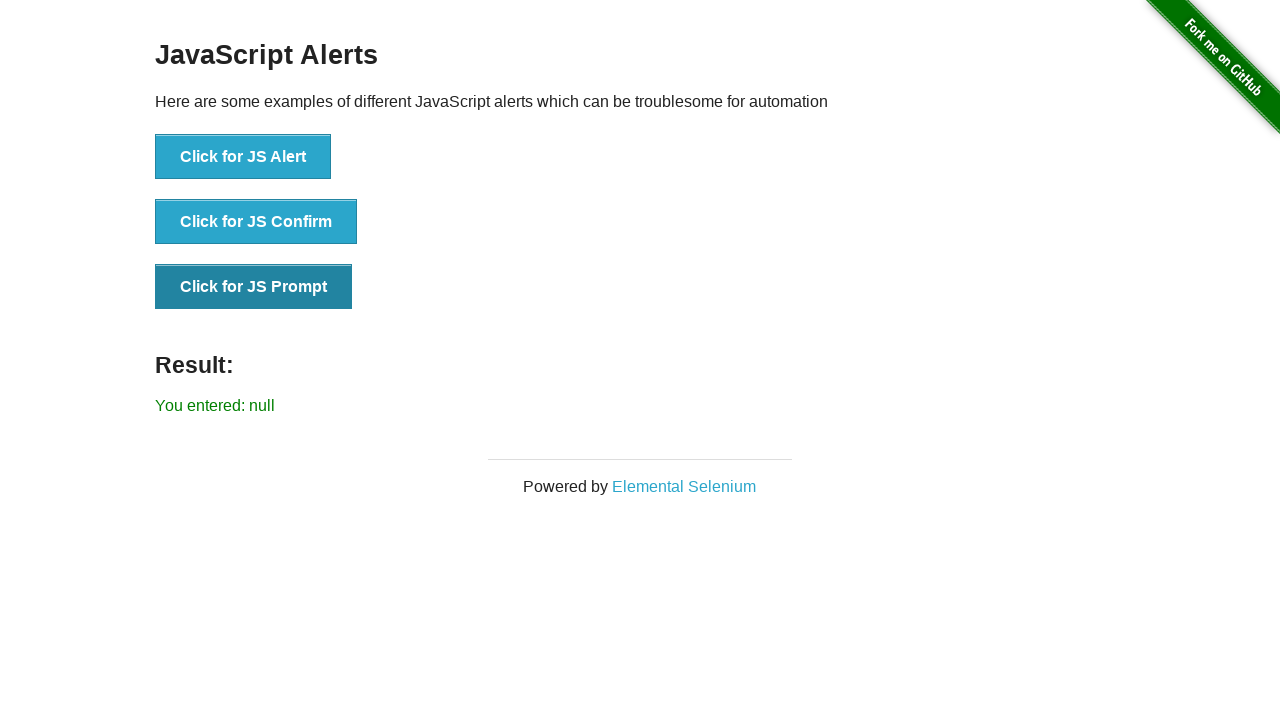